Tests drag and drop functionality by dragging a "Drag me" element and dropping it onto a "Drop here" target area, then verifies the text changes to "Dropped!"

Starting URL: https://demoqa.com/droppable

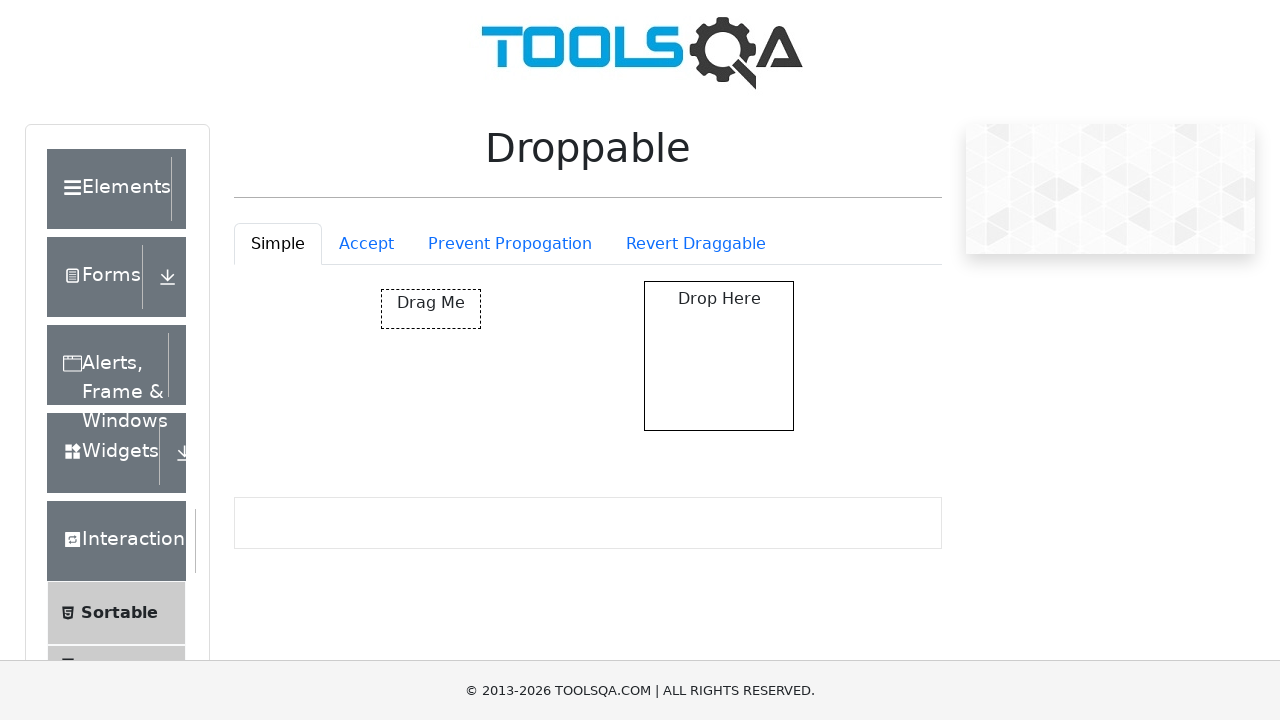

Navigated to droppable test page
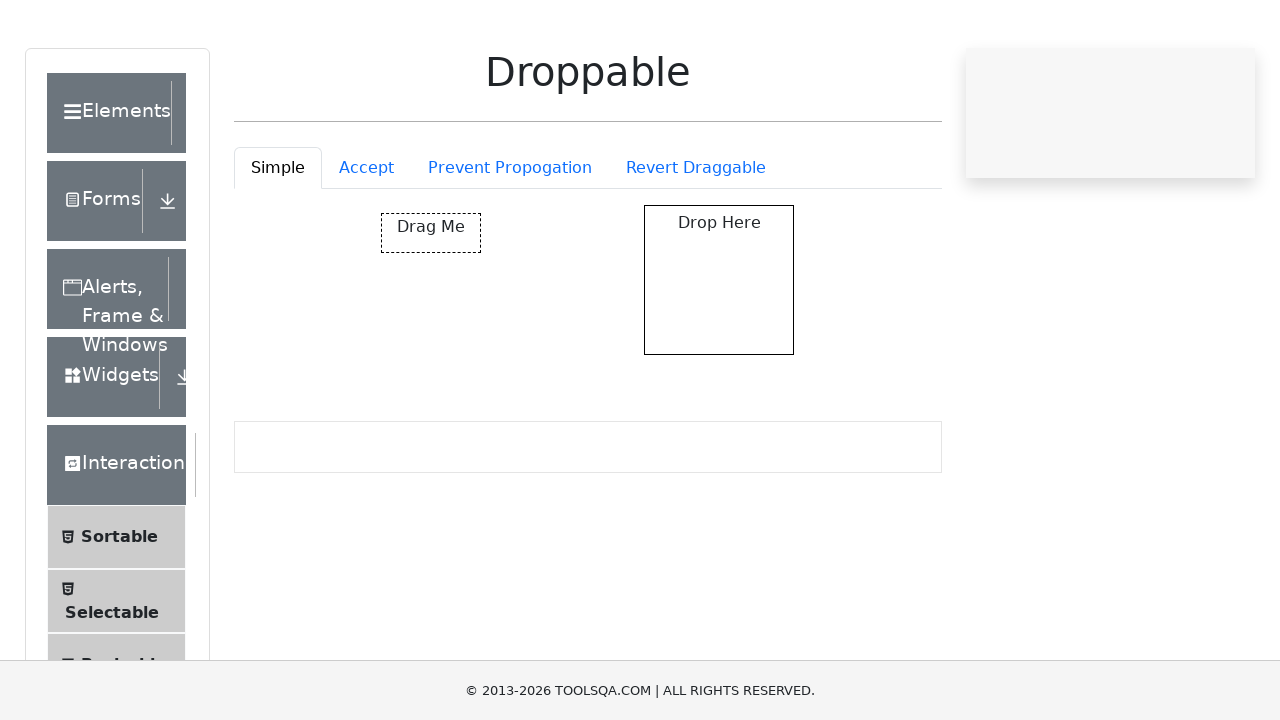

Located the 'Drag me' element
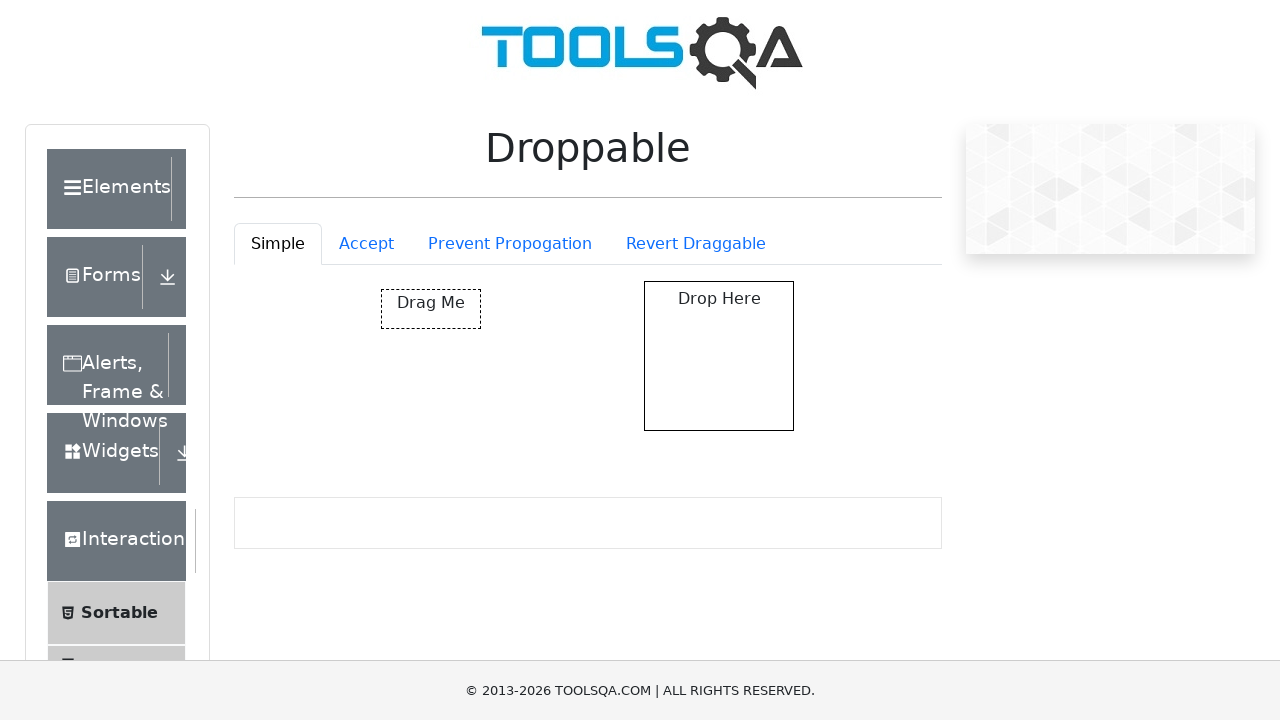

Located the 'Drop here' target area
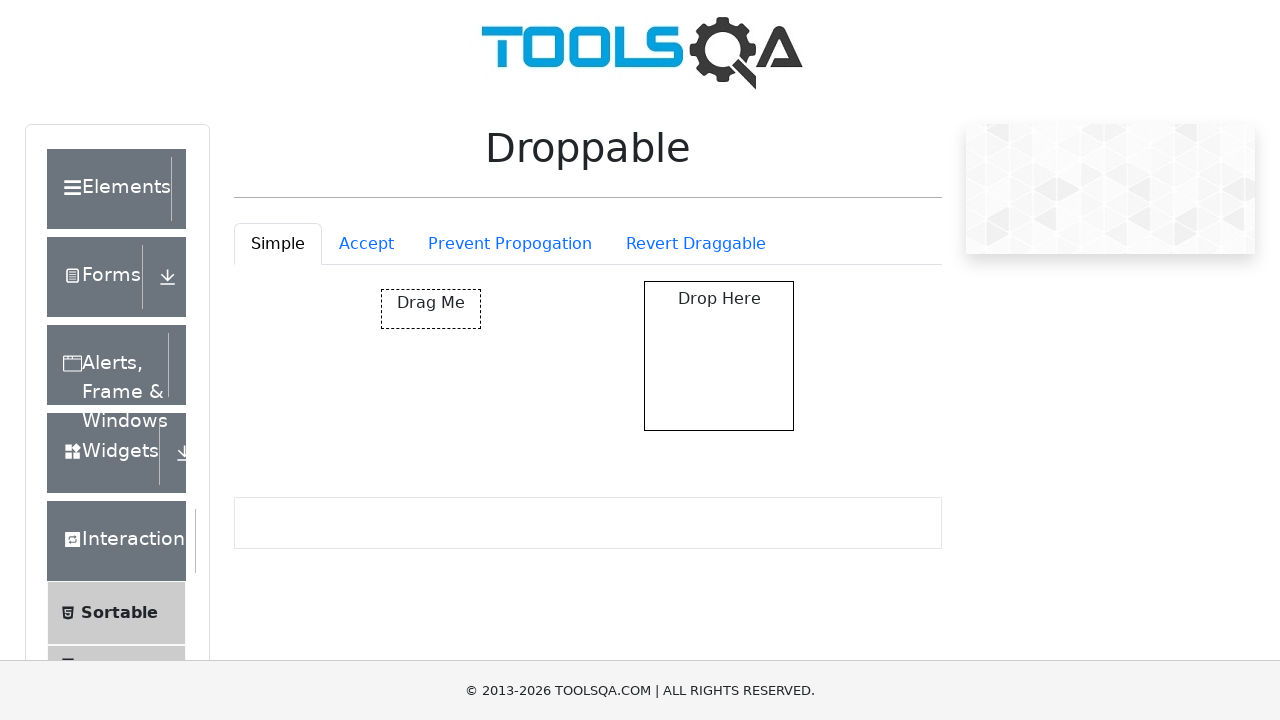

Dragged 'Drag me' element and dropped it onto target area at (719, 356)
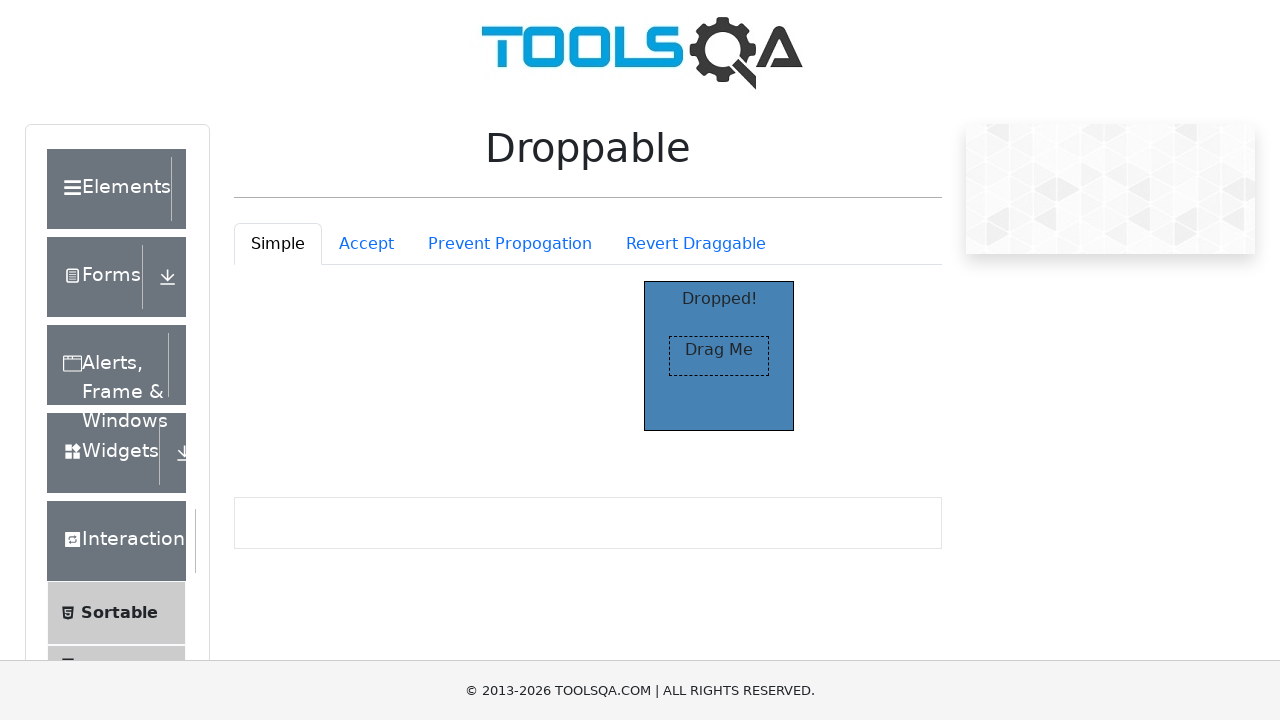

Verified 'Dropped!' text appeared after drop action
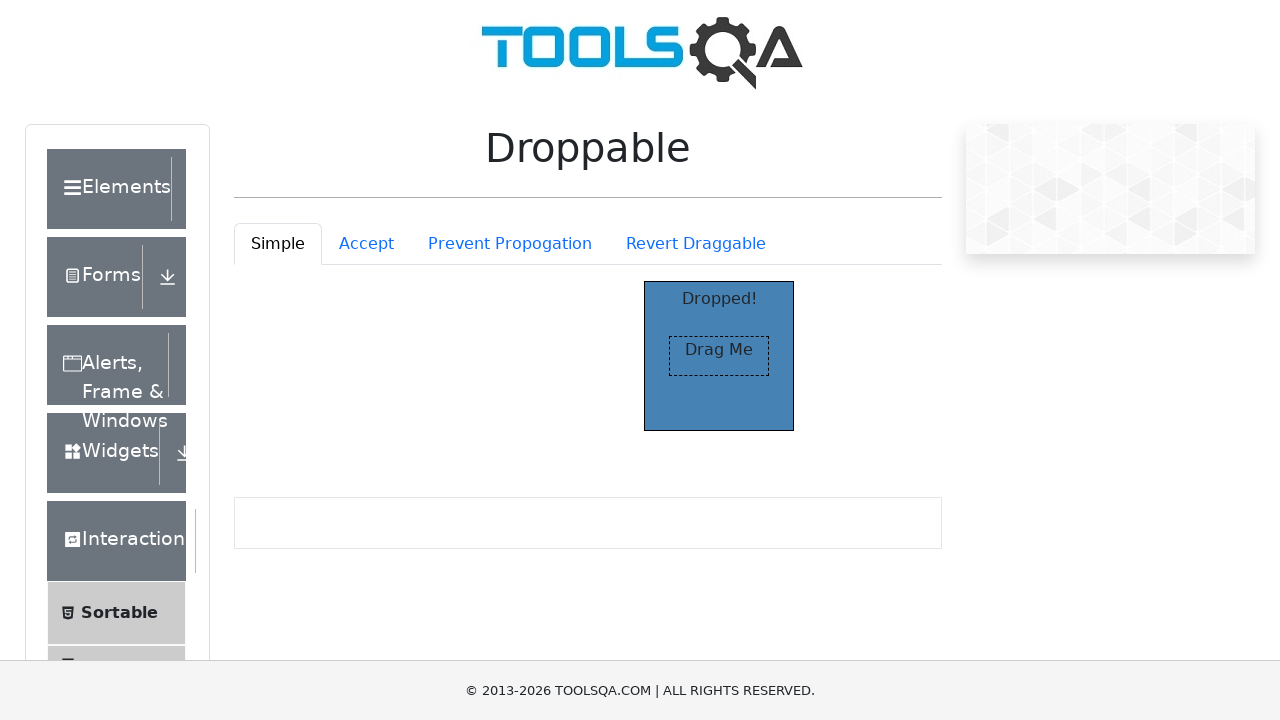

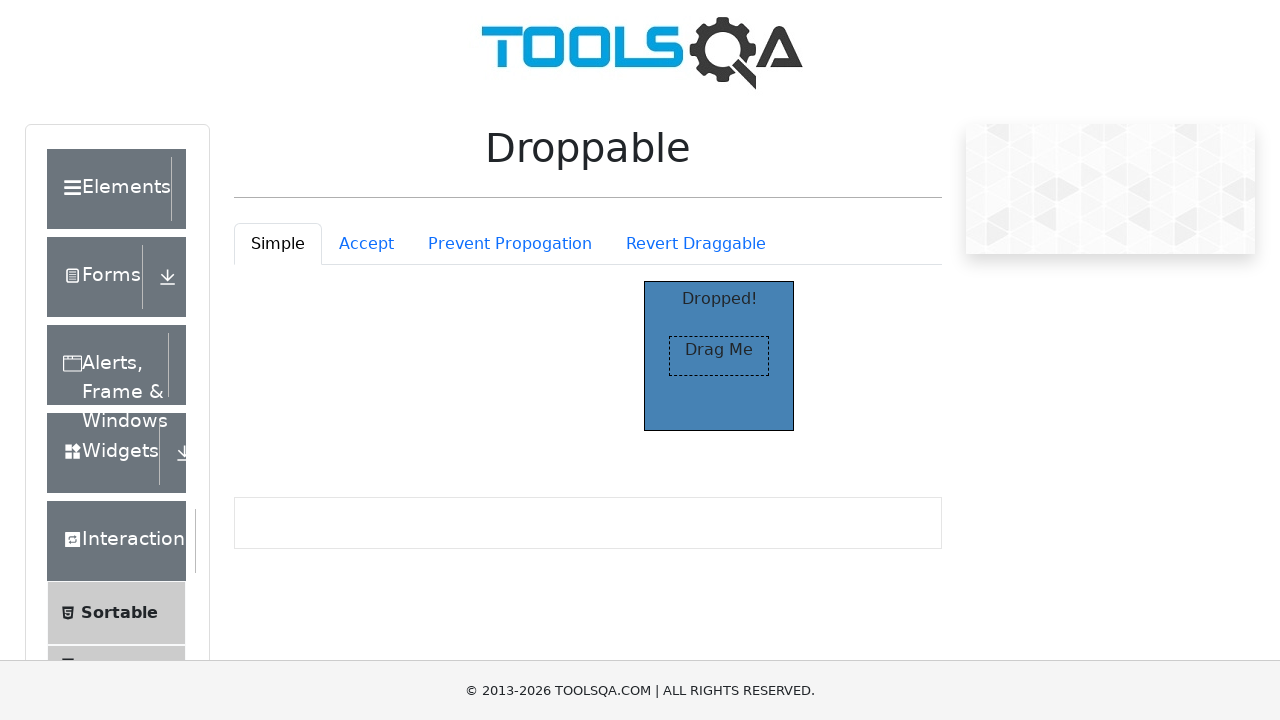